Tests that the currently applied filter is highlighted

Starting URL: https://demo.playwright.dev/todomvc

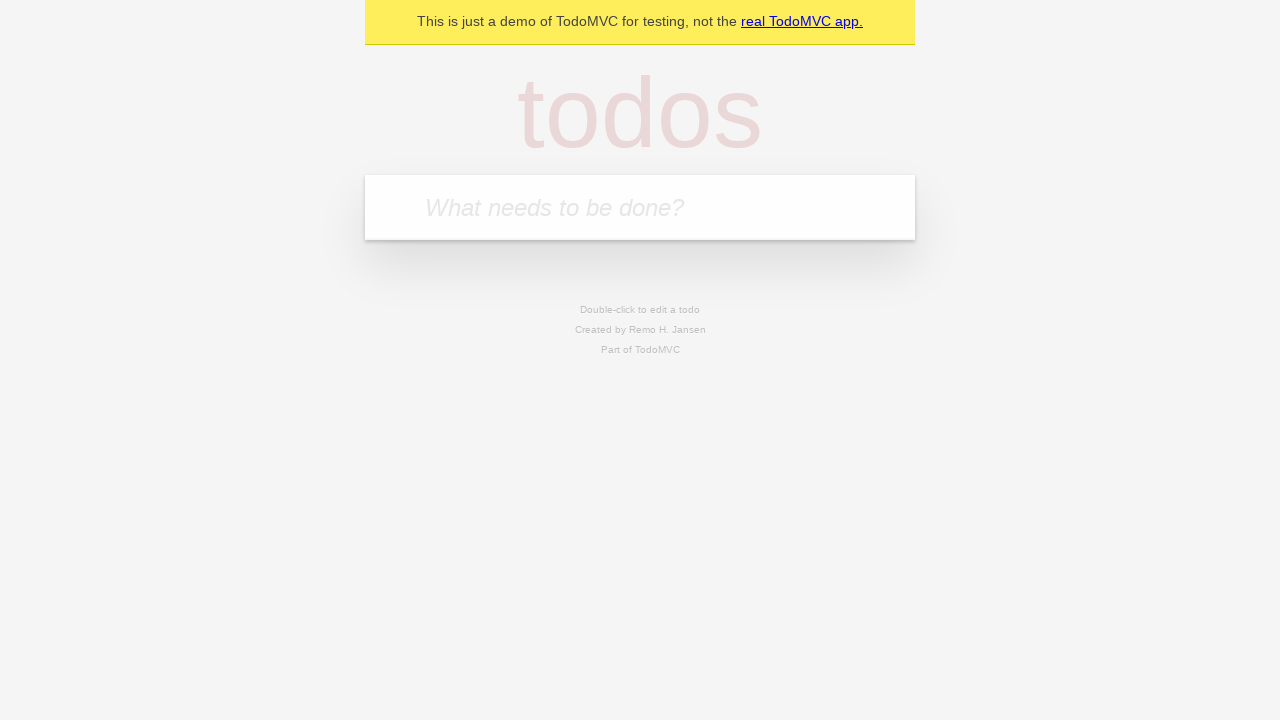

Filled new todo input with 'buy some cheese' on .new-todo
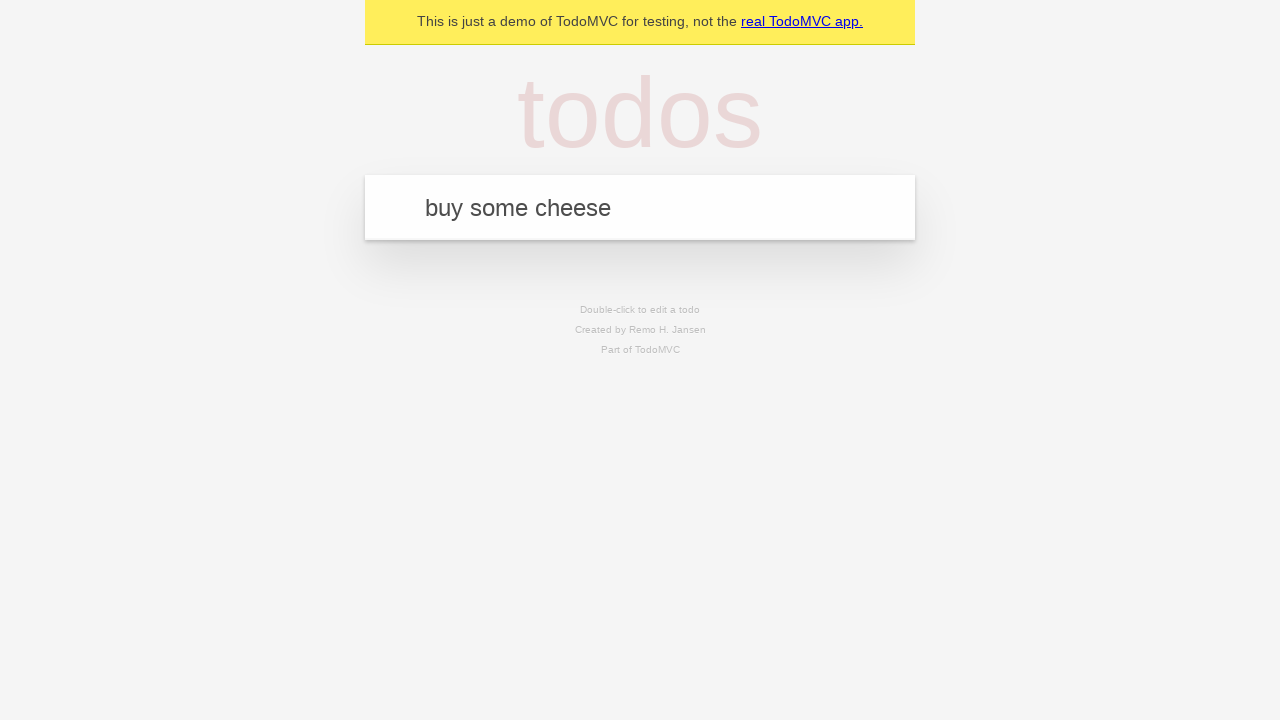

Pressed Enter to add first todo on .new-todo
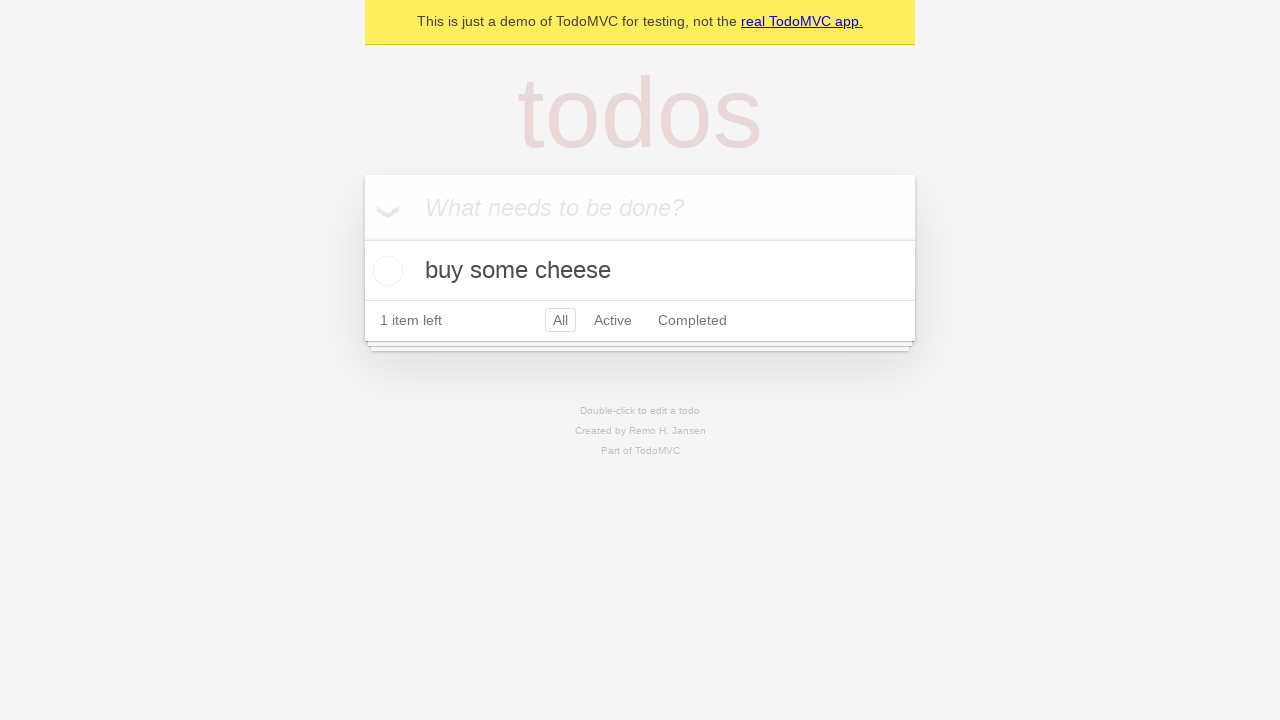

Filled new todo input with 'feed the cat' on .new-todo
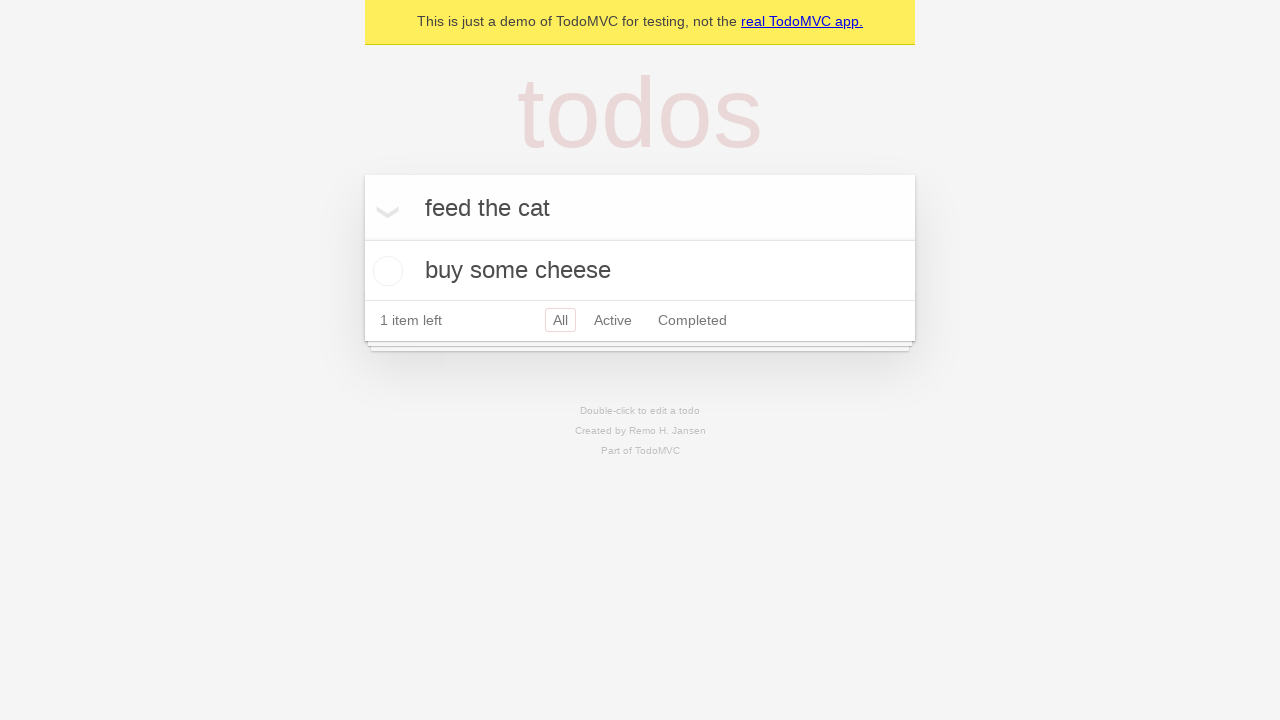

Pressed Enter to add second todo on .new-todo
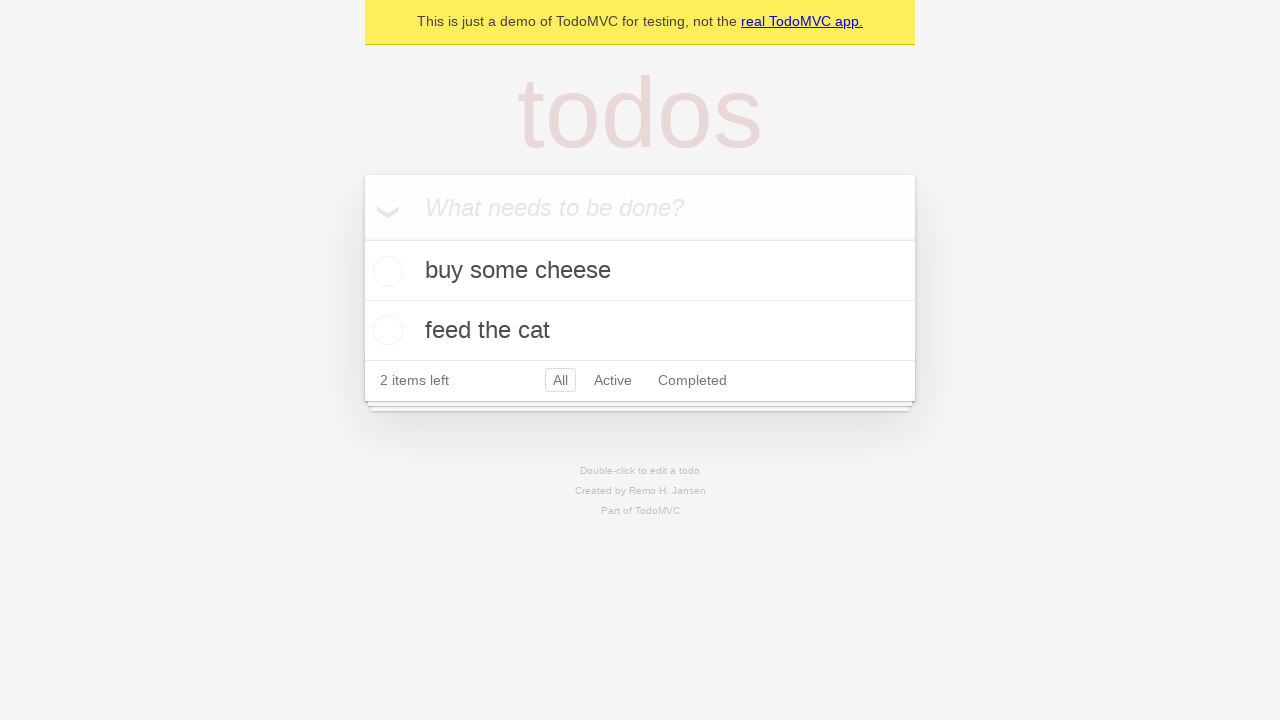

Filled new todo input with 'book a doctors appointment' on .new-todo
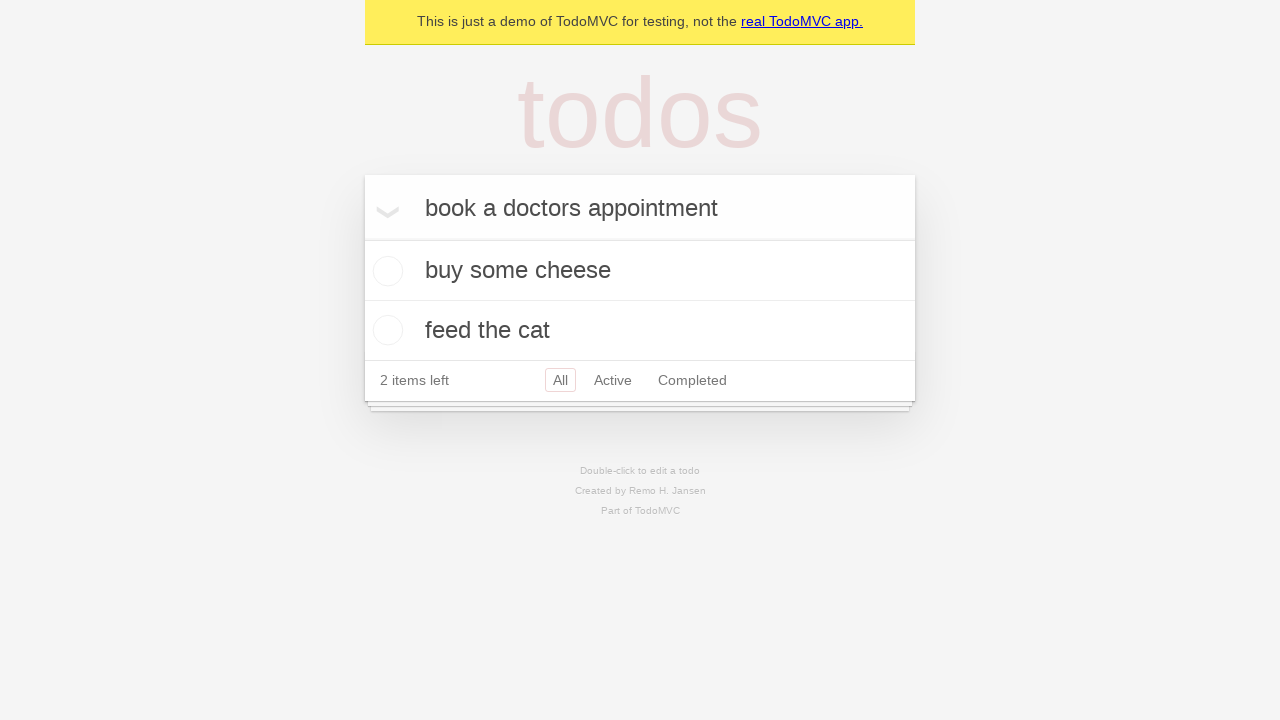

Pressed Enter to add third todo on .new-todo
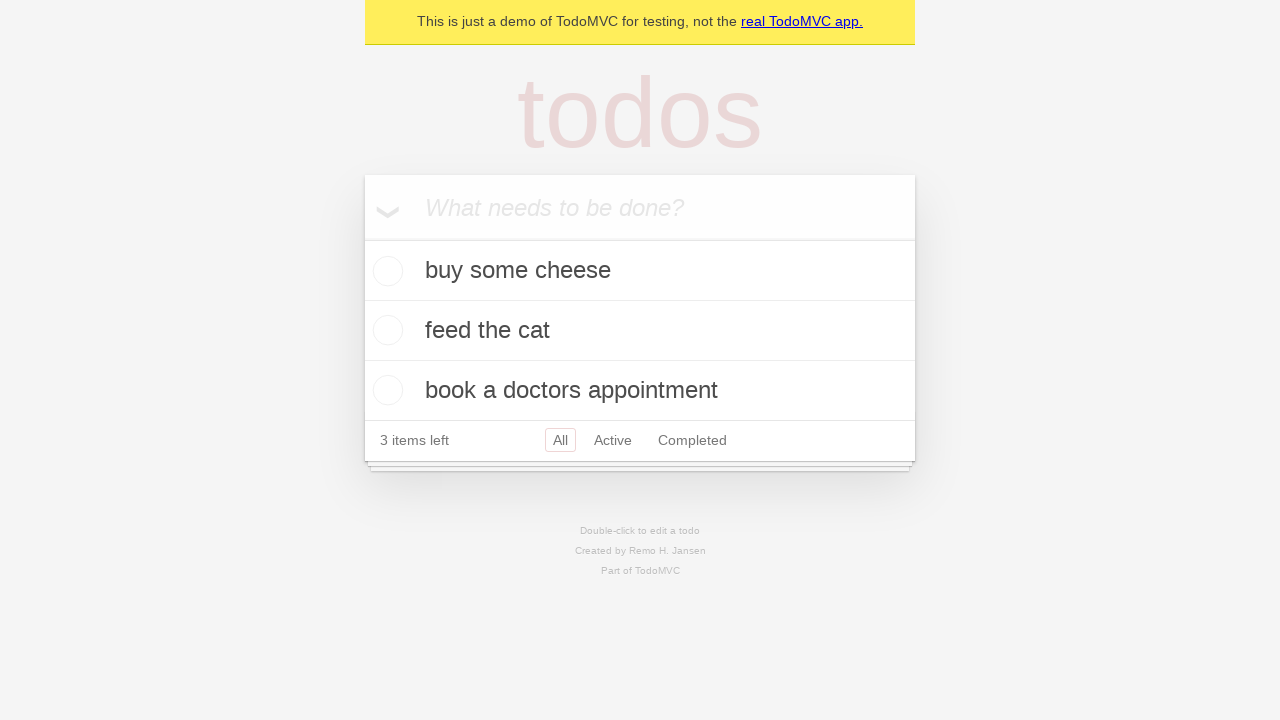

Clicked Active filter at (613, 440) on .filters >> text=Active
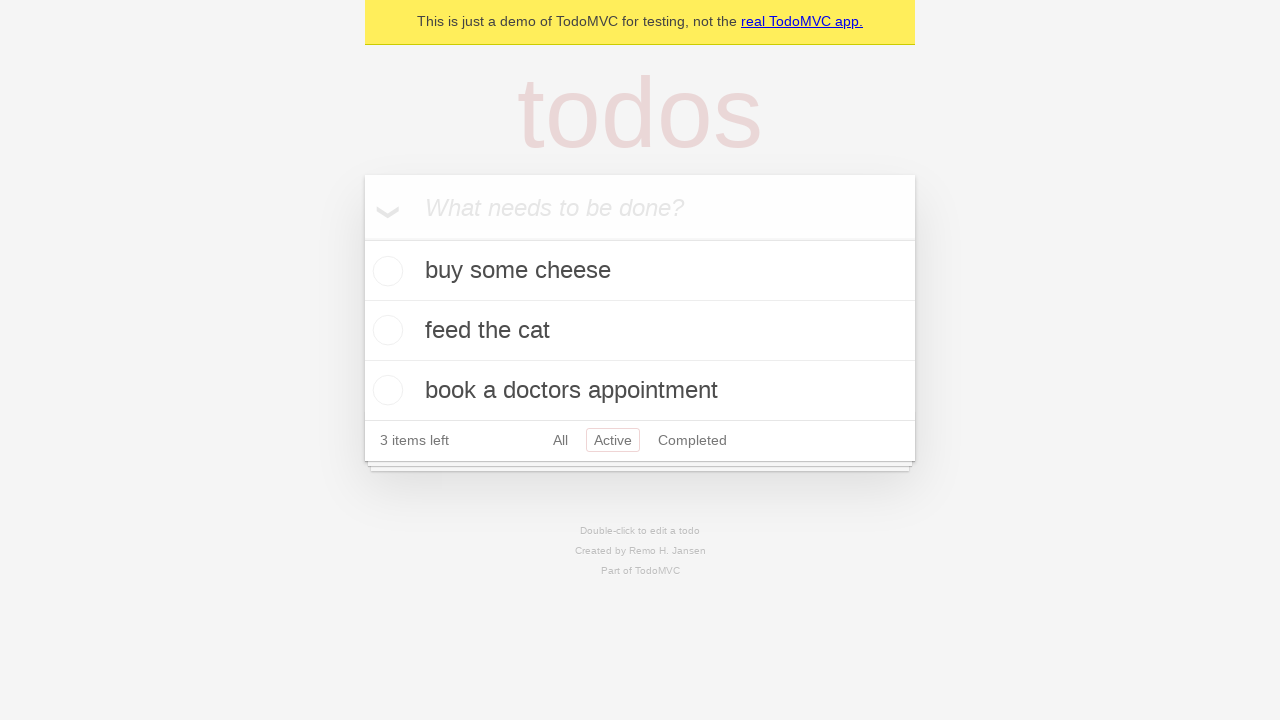

Clicked Completed filter to verify it becomes highlighted at (692, 440) on .filters >> text=Completed
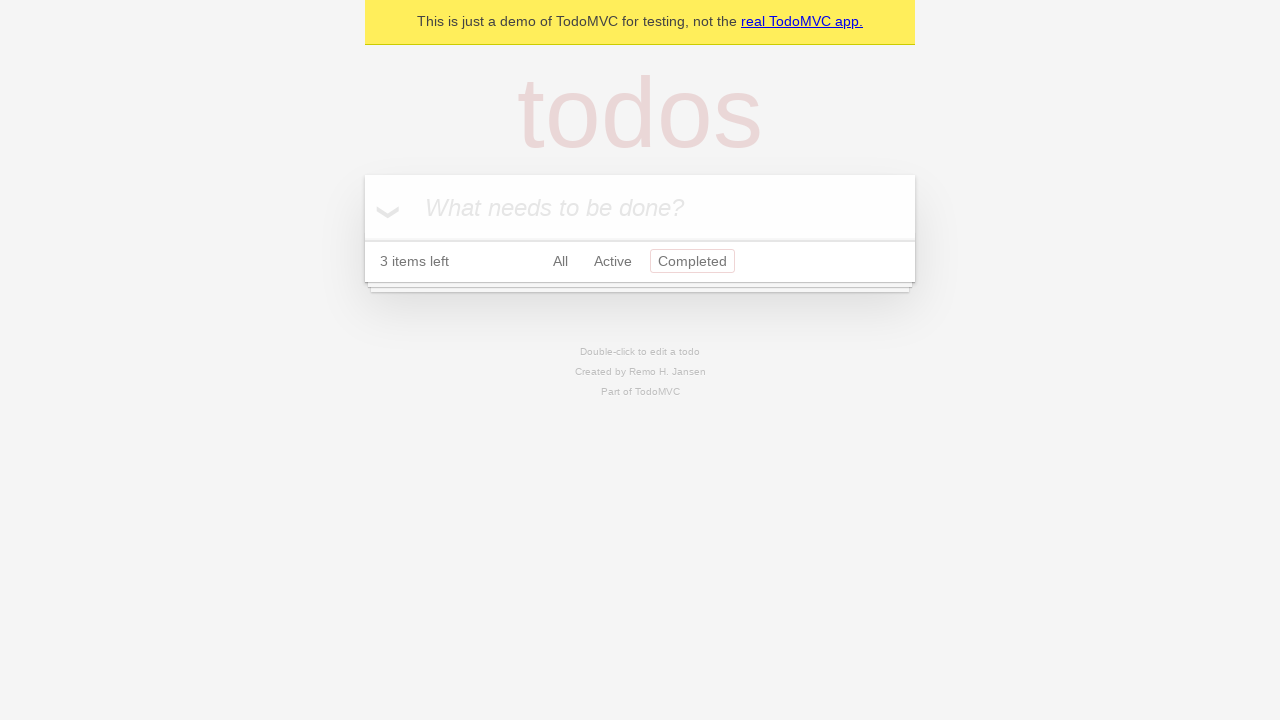

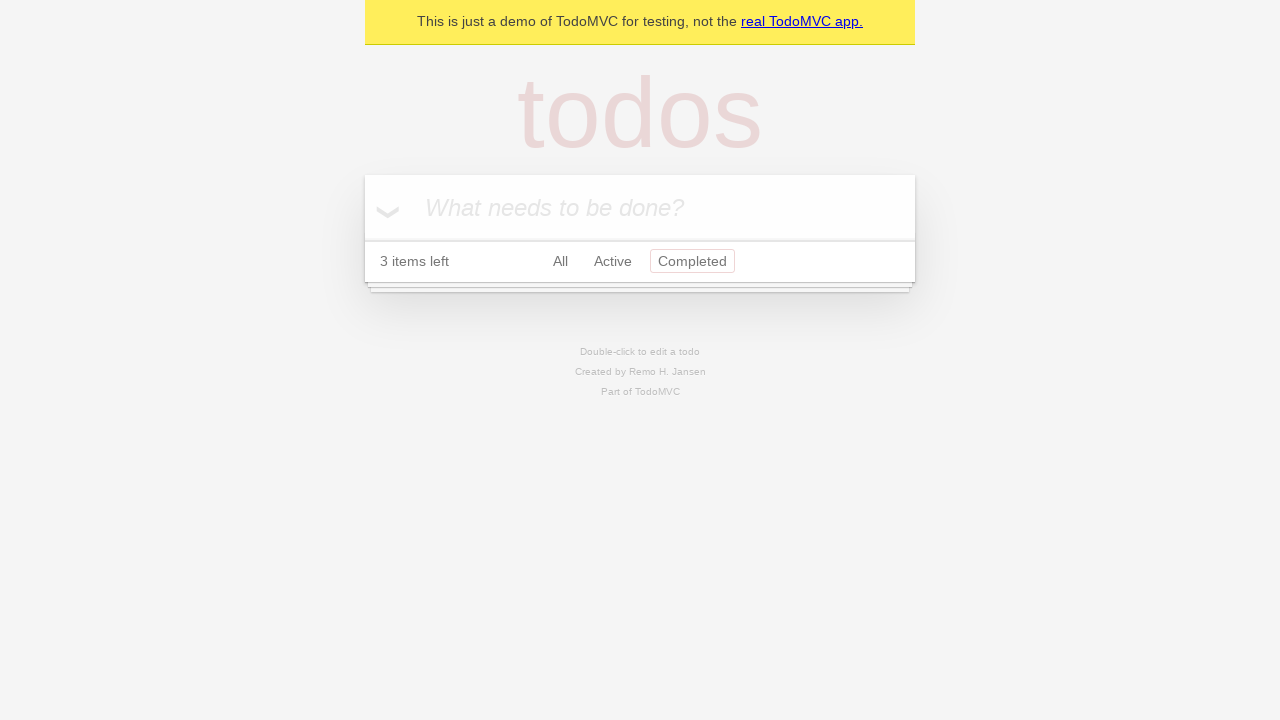